Tests drag and drop functionality on the jQuery UI droppable demo page by dragging an element and dropping it onto a target element within an iframe.

Starting URL: https://jqueryui.com/droppable/

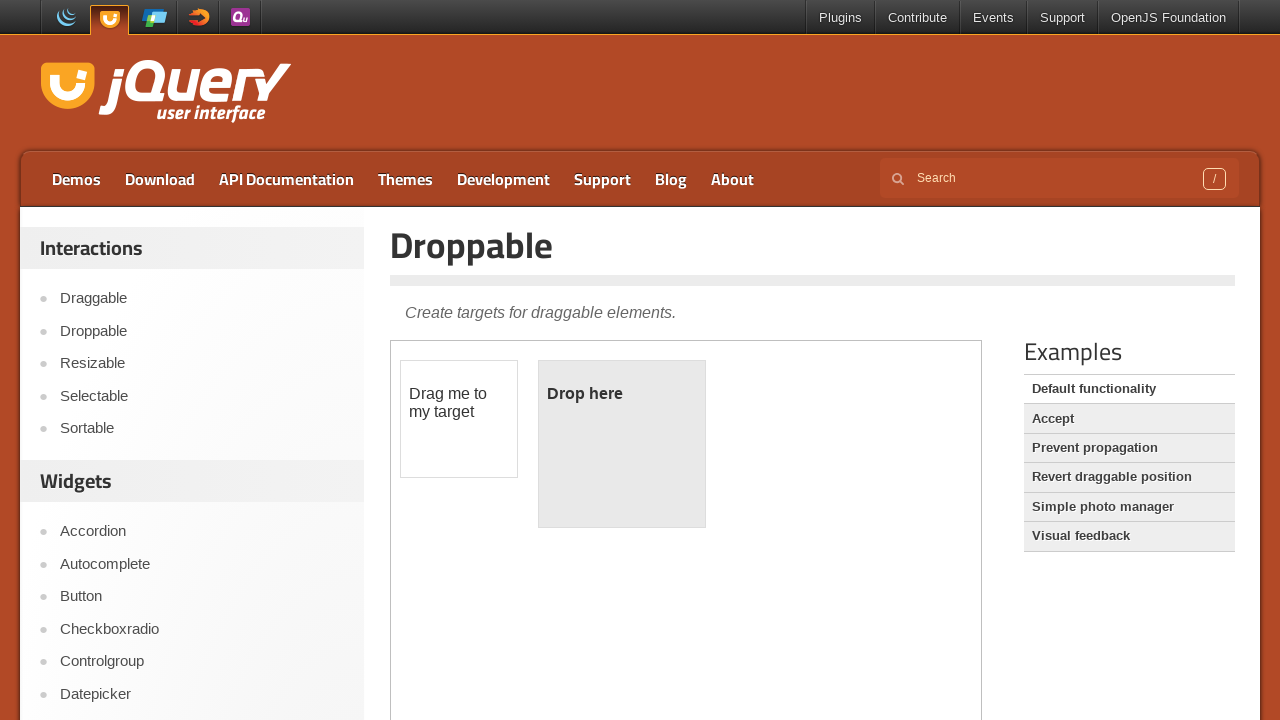

Located the demo iframe containing drag and drop elements
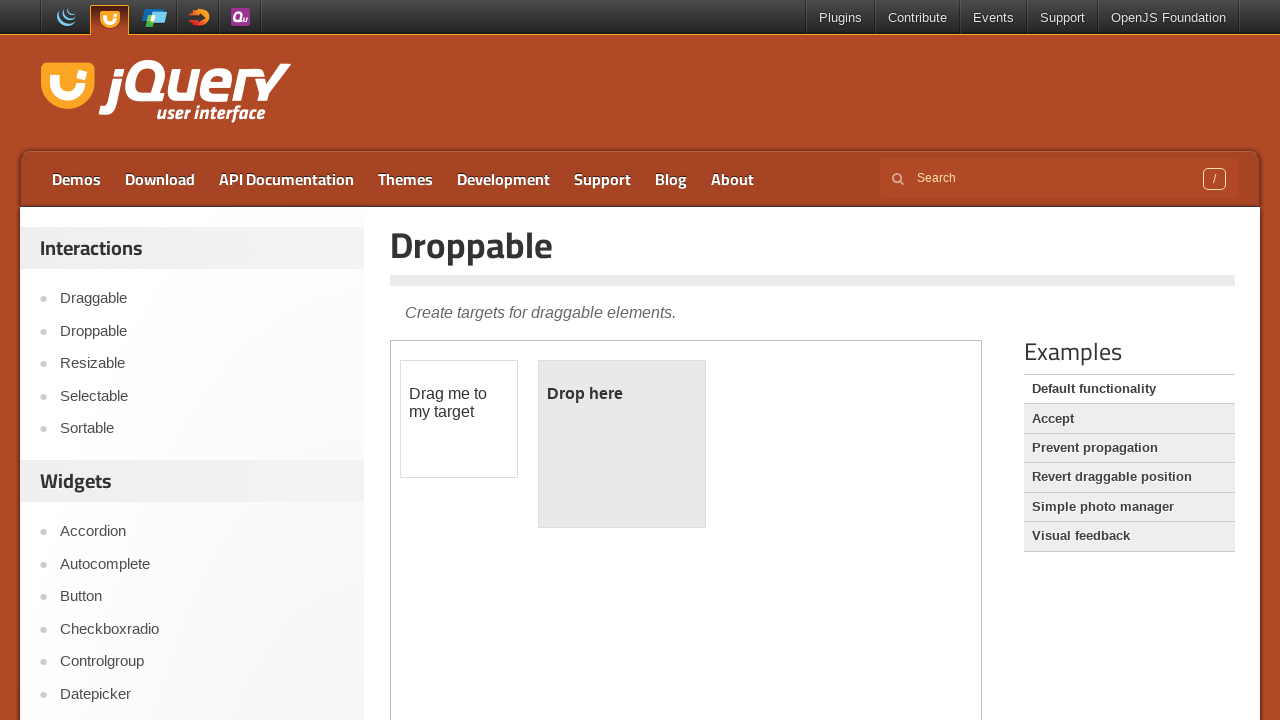

Located the draggable element within the iframe
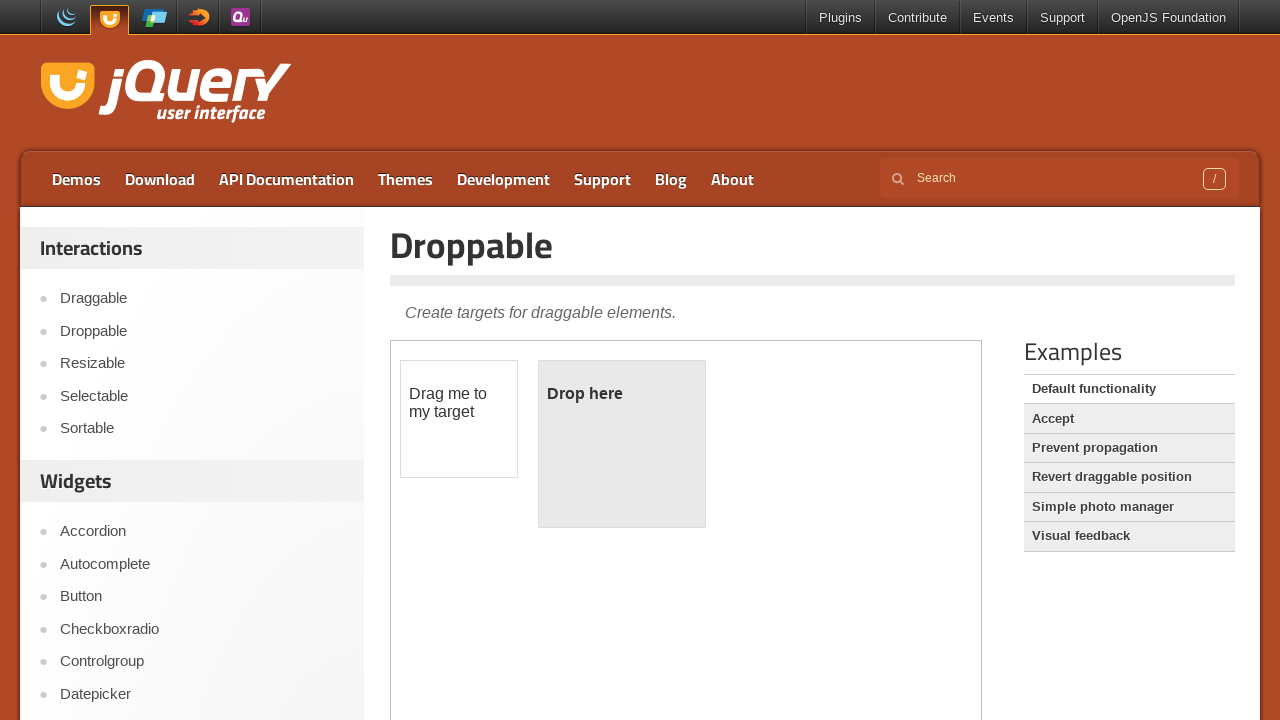

Located the droppable target element within the iframe
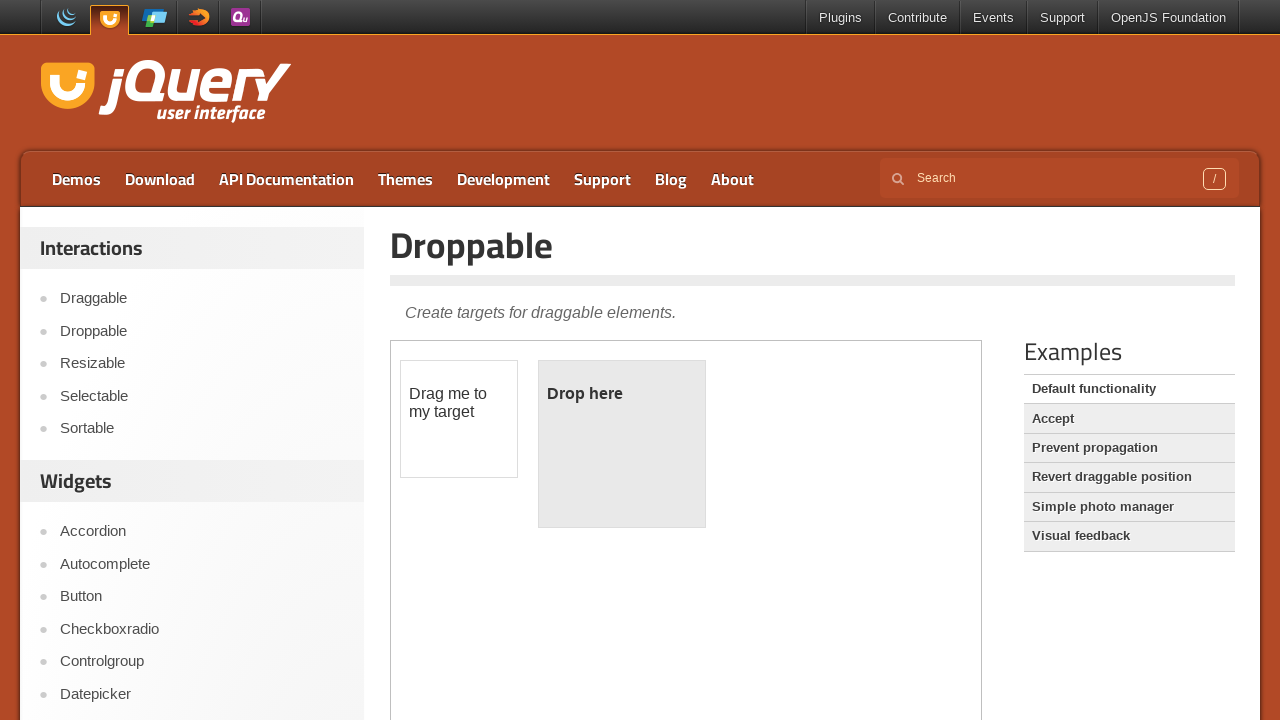

Dragged the element onto the drop target at (622, 444)
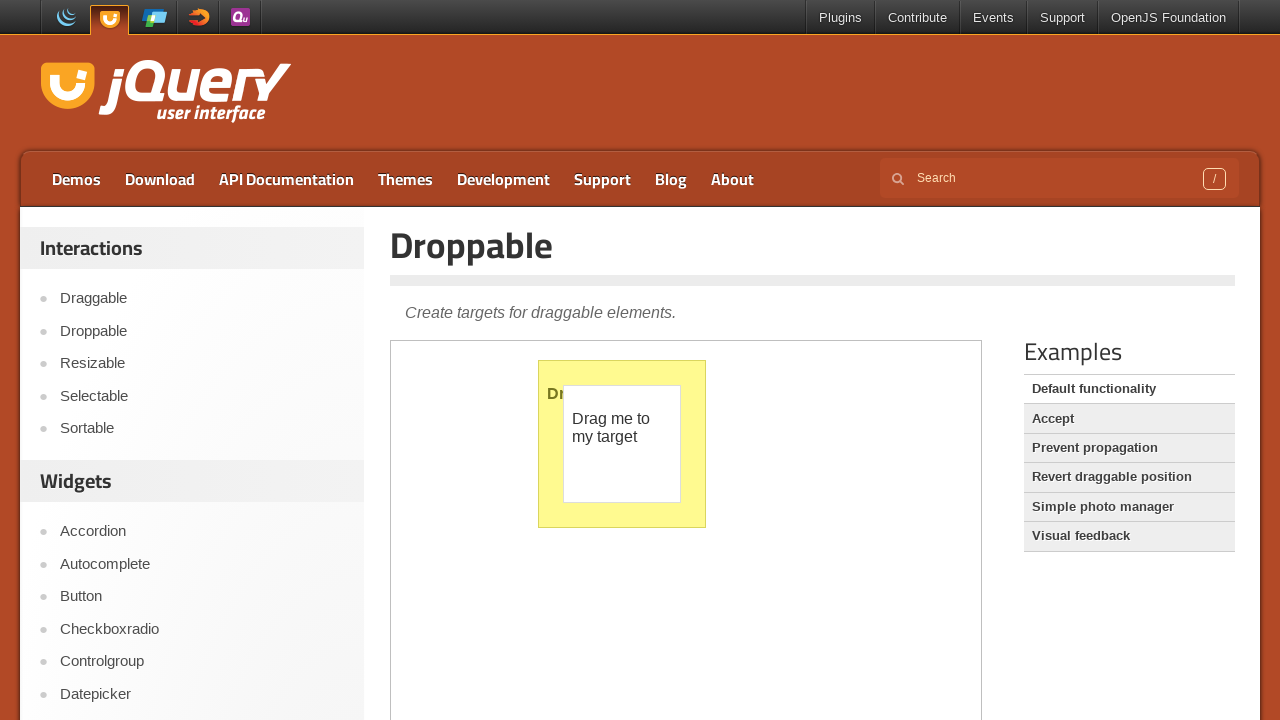

Waited for drag and drop animation to complete
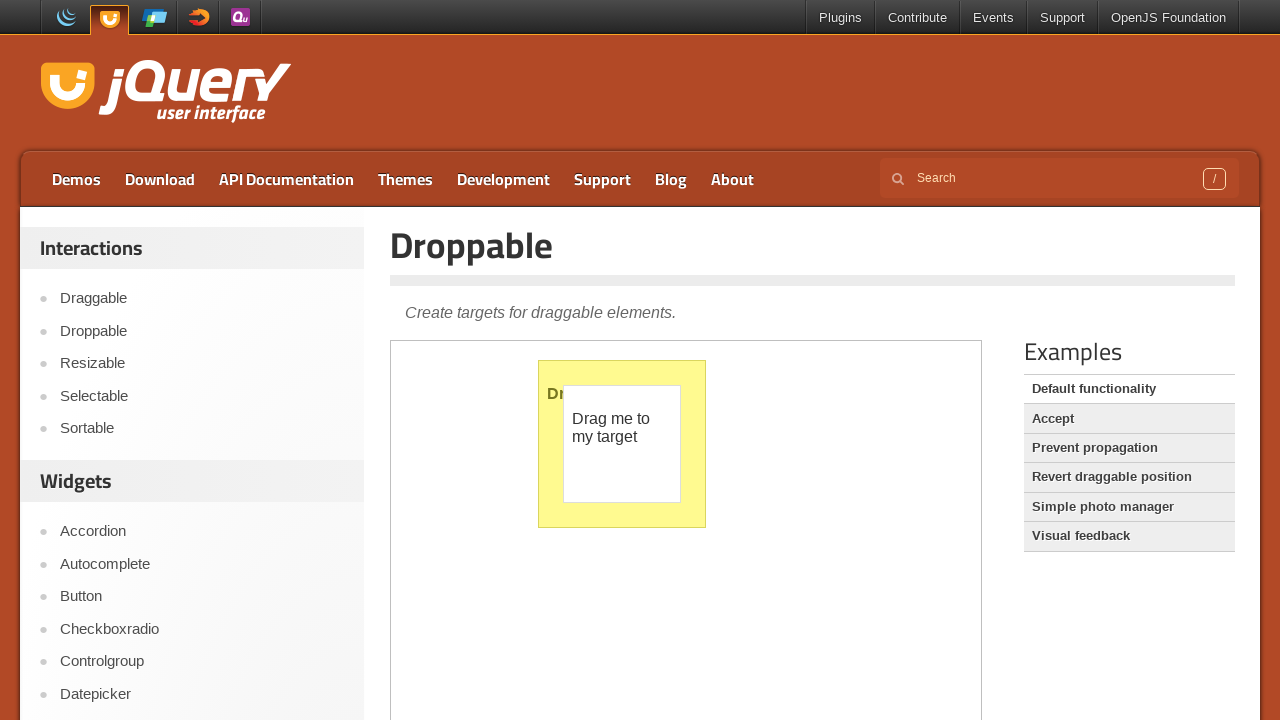

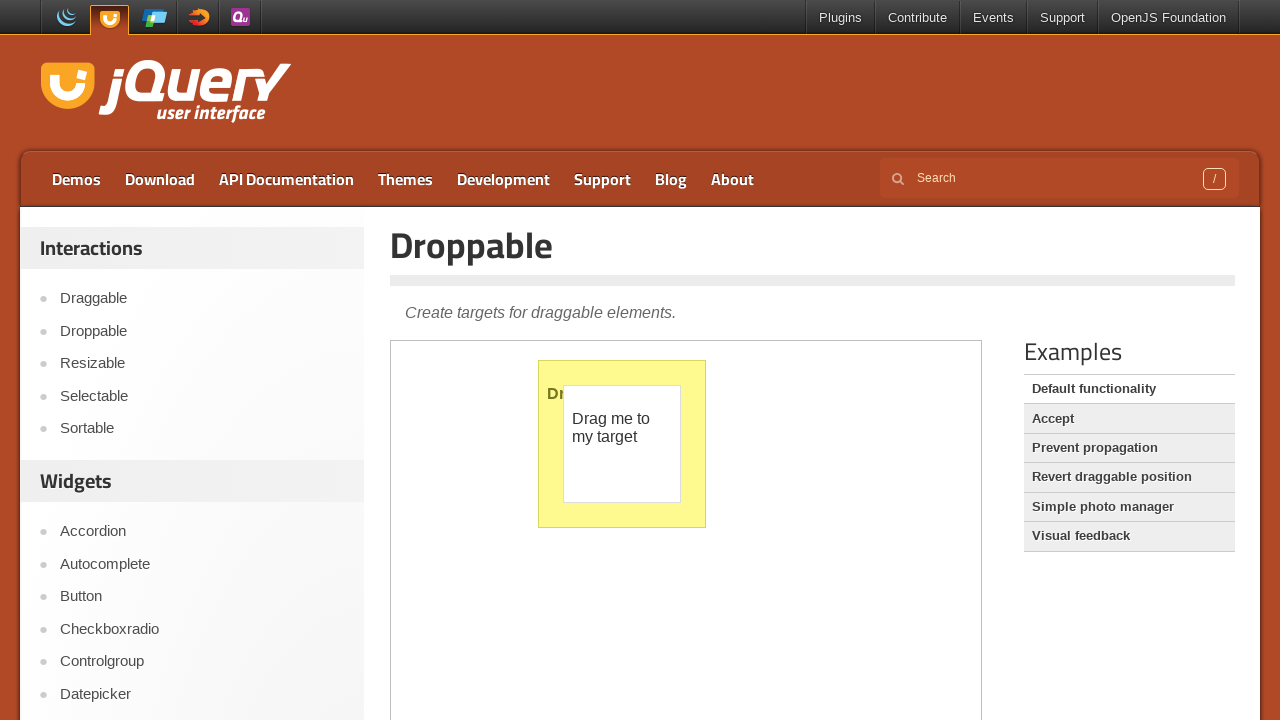